Tests that todo data persists after page reload

Starting URL: https://demo.playwright.dev/todomvc

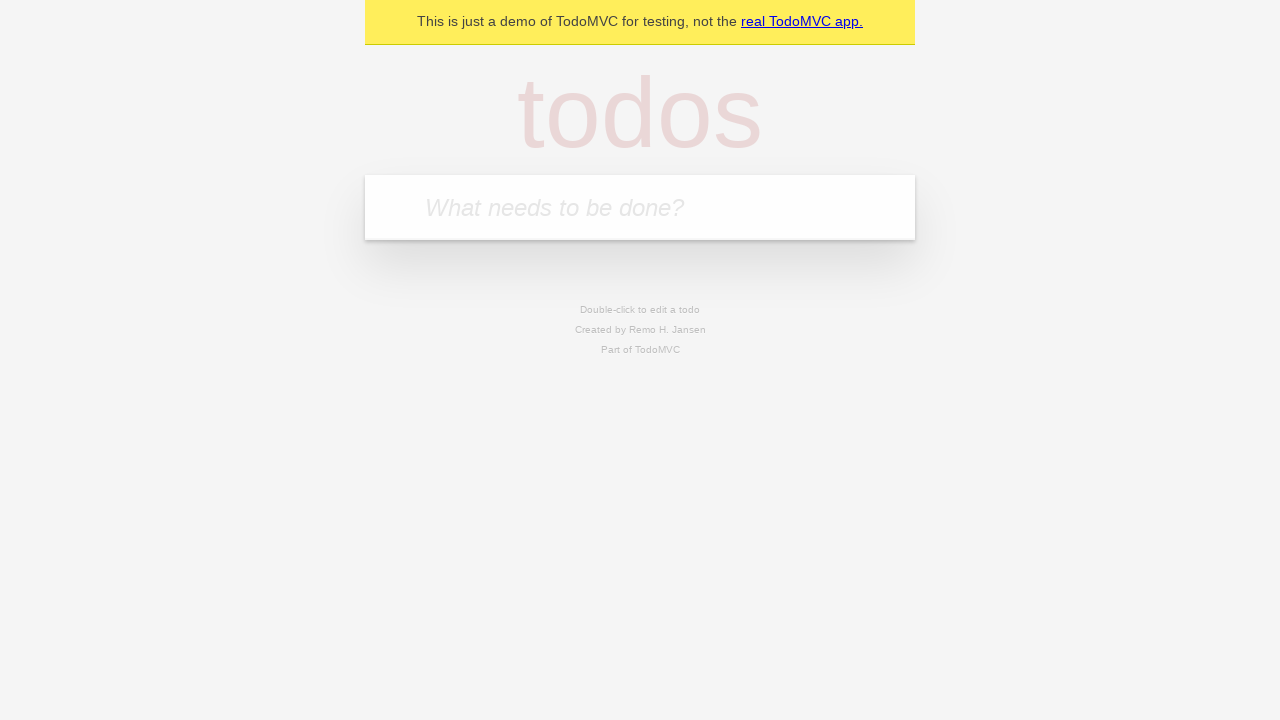

Located the todo input field
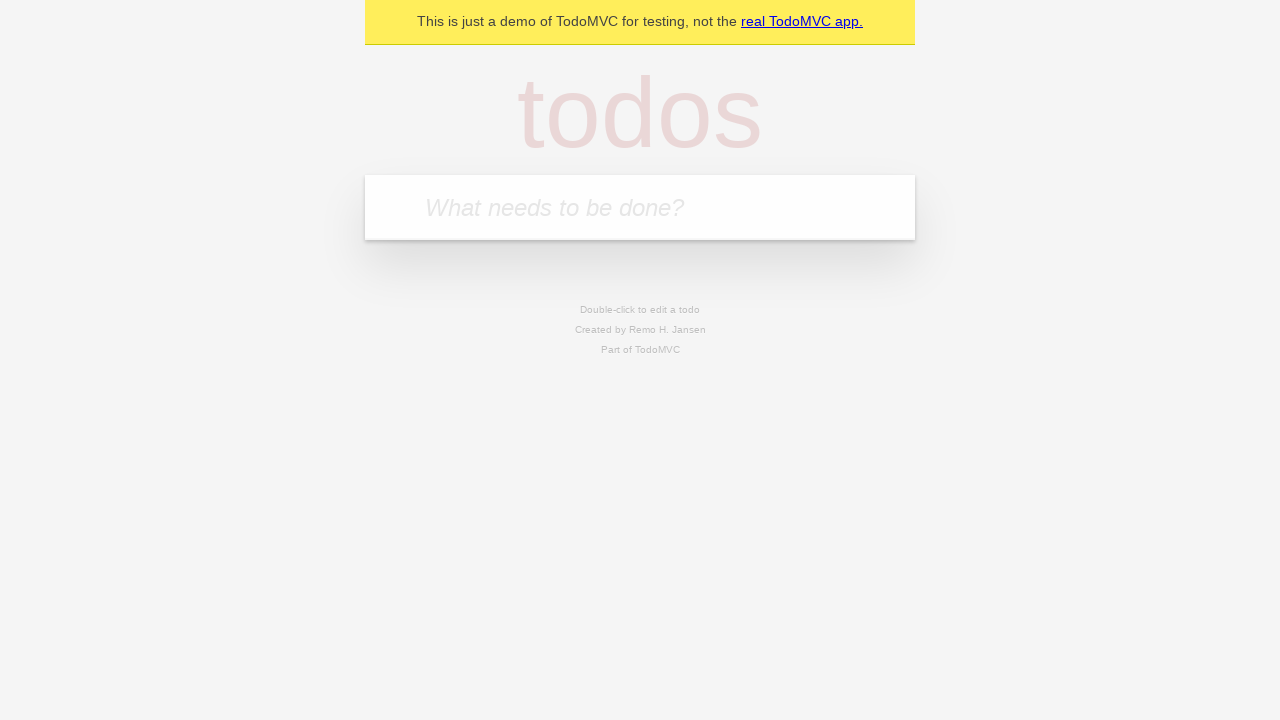

Filled todo input with 'buy some cheese' on internal:attr=[placeholder="What needs to be done?"i]
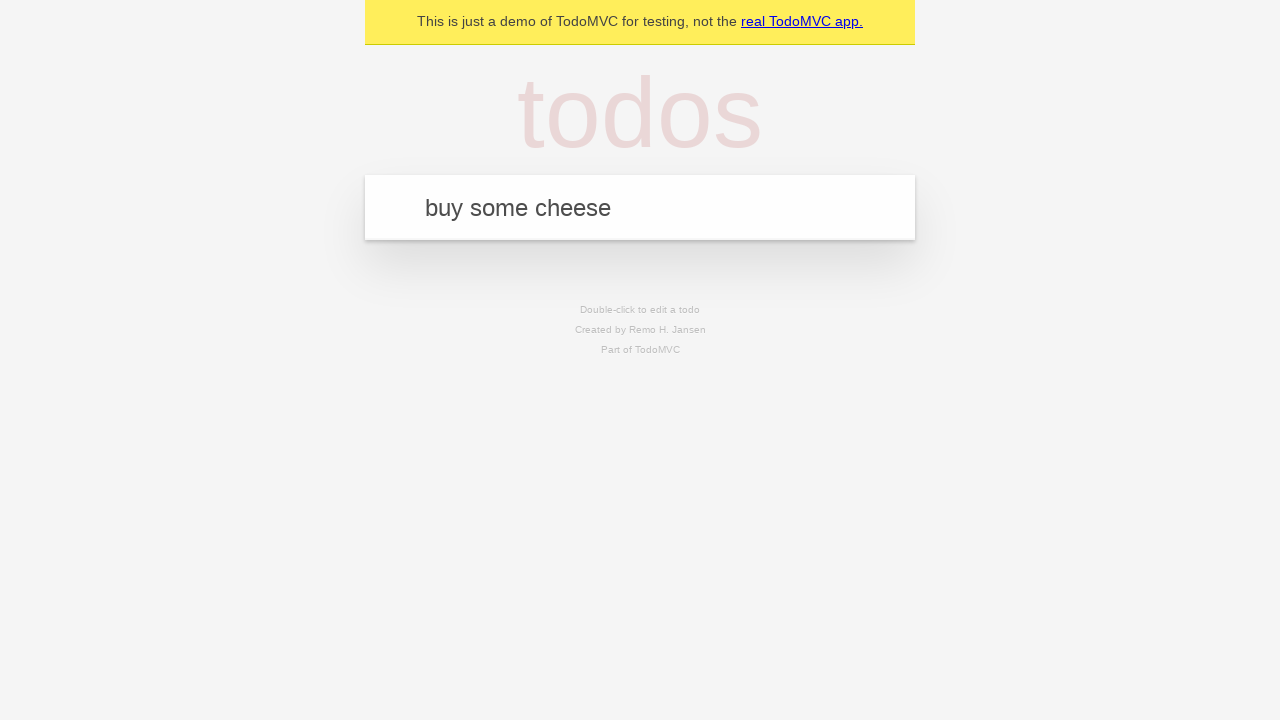

Pressed Enter to create todo 'buy some cheese' on internal:attr=[placeholder="What needs to be done?"i]
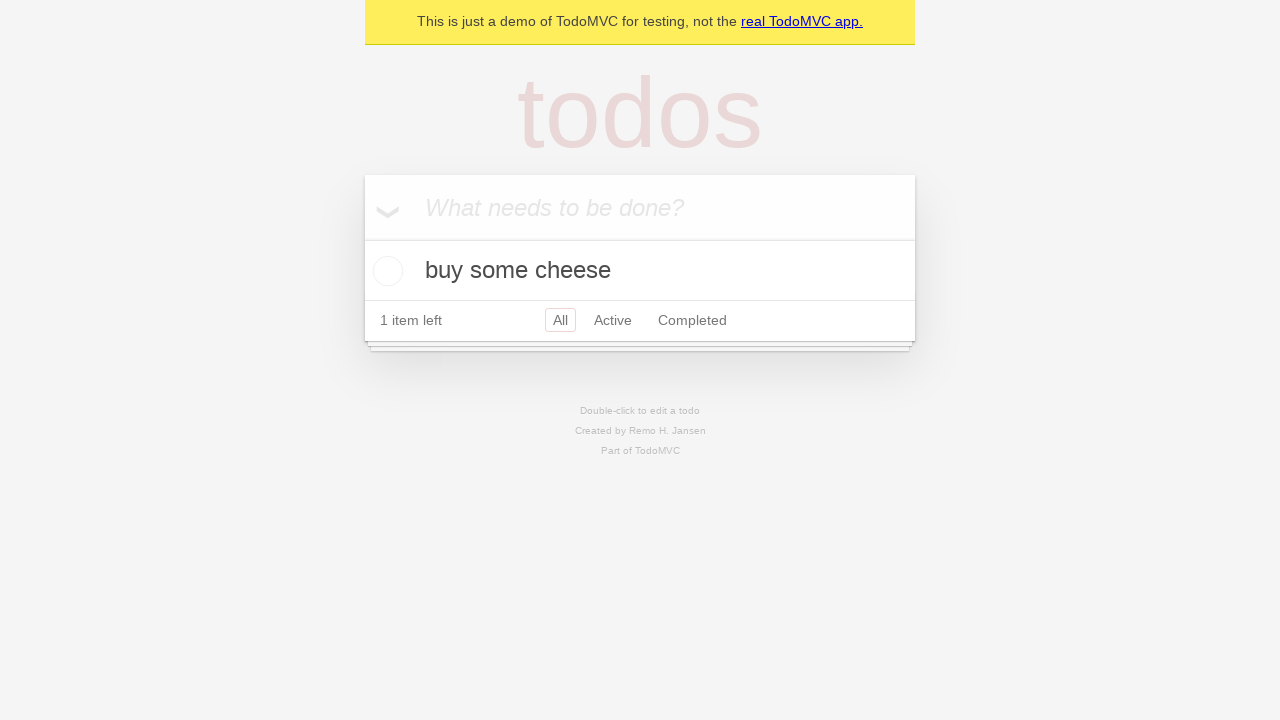

Filled todo input with 'feed the cat' on internal:attr=[placeholder="What needs to be done?"i]
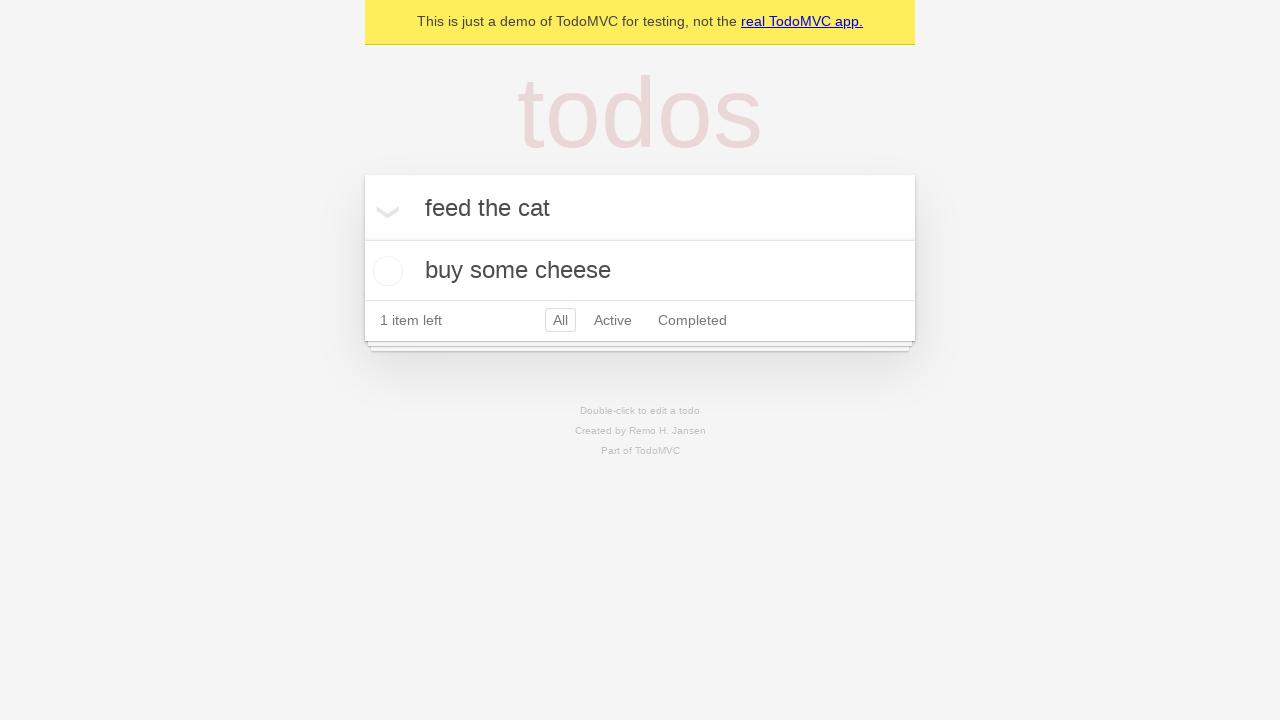

Pressed Enter to create todo 'feed the cat' on internal:attr=[placeholder="What needs to be done?"i]
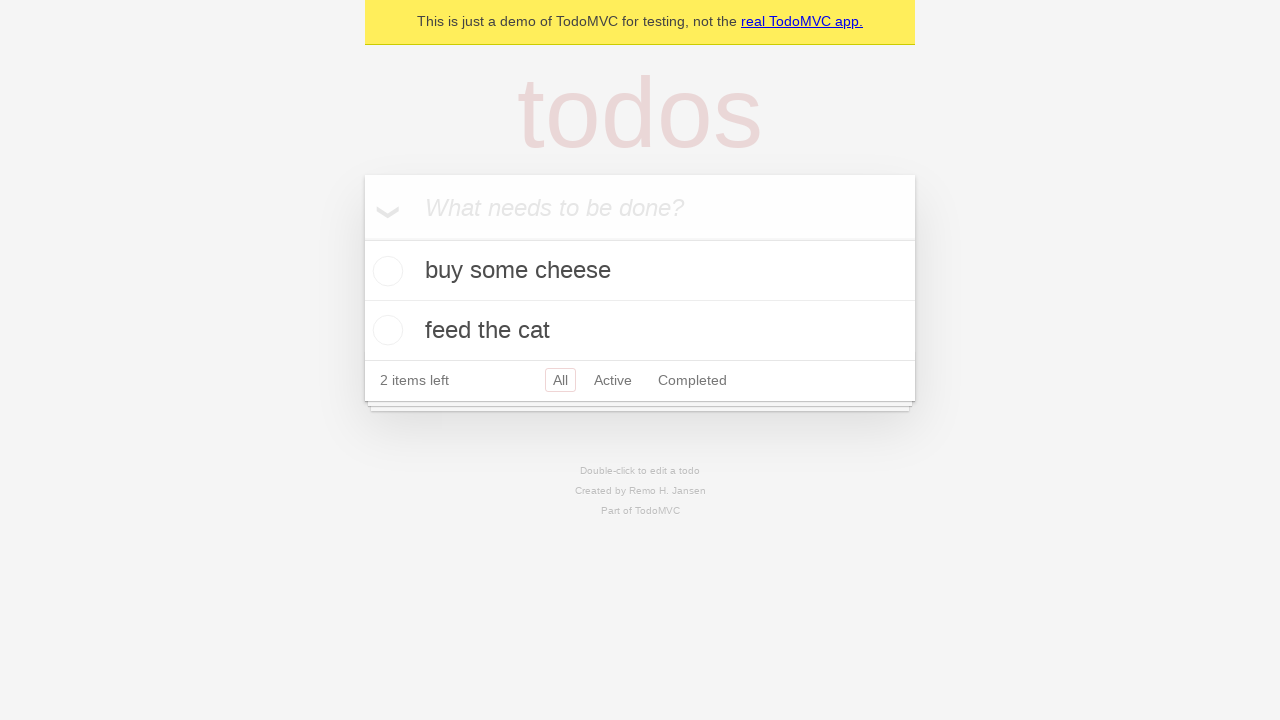

Waited for 2 todo items to be created
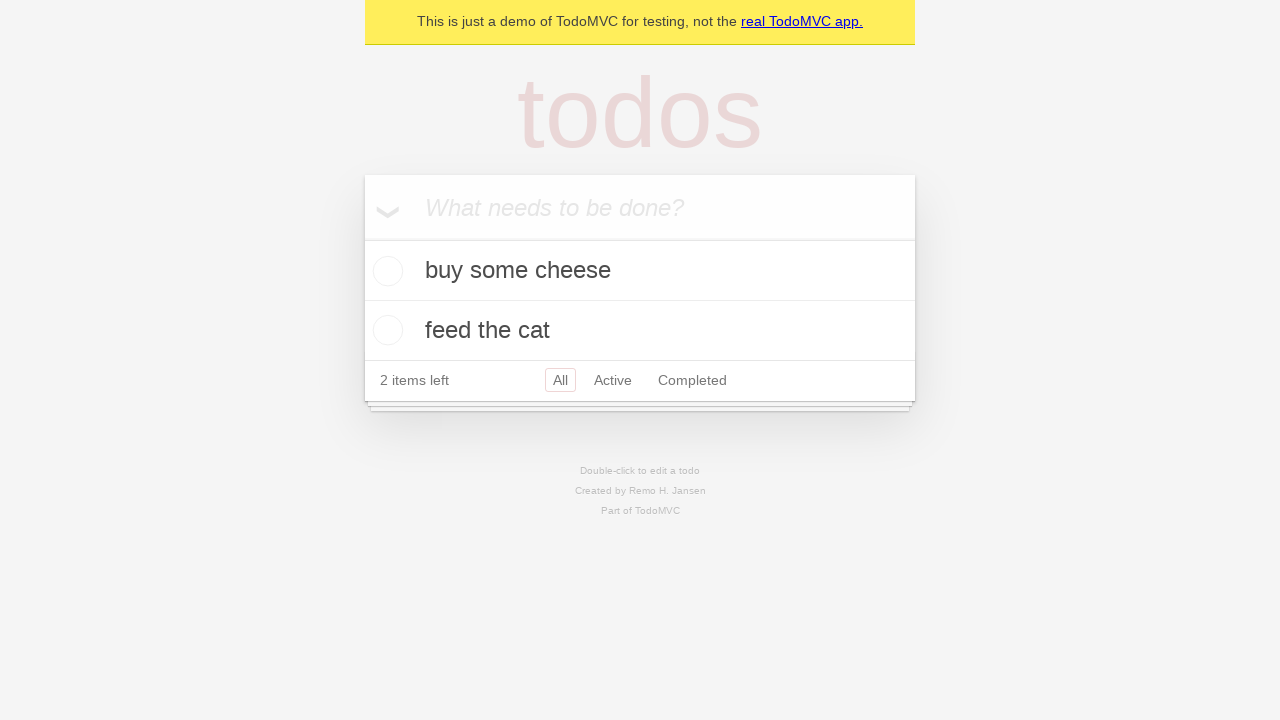

Located all todo items
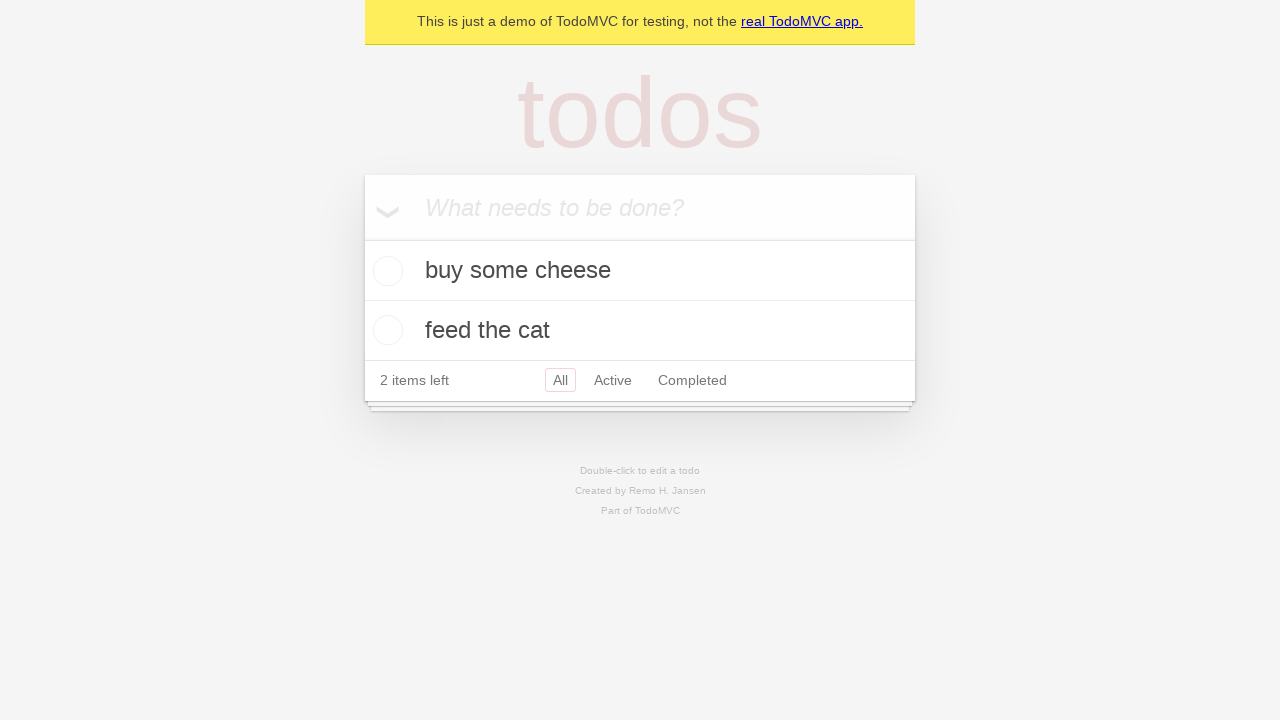

Located checkbox for first todo item
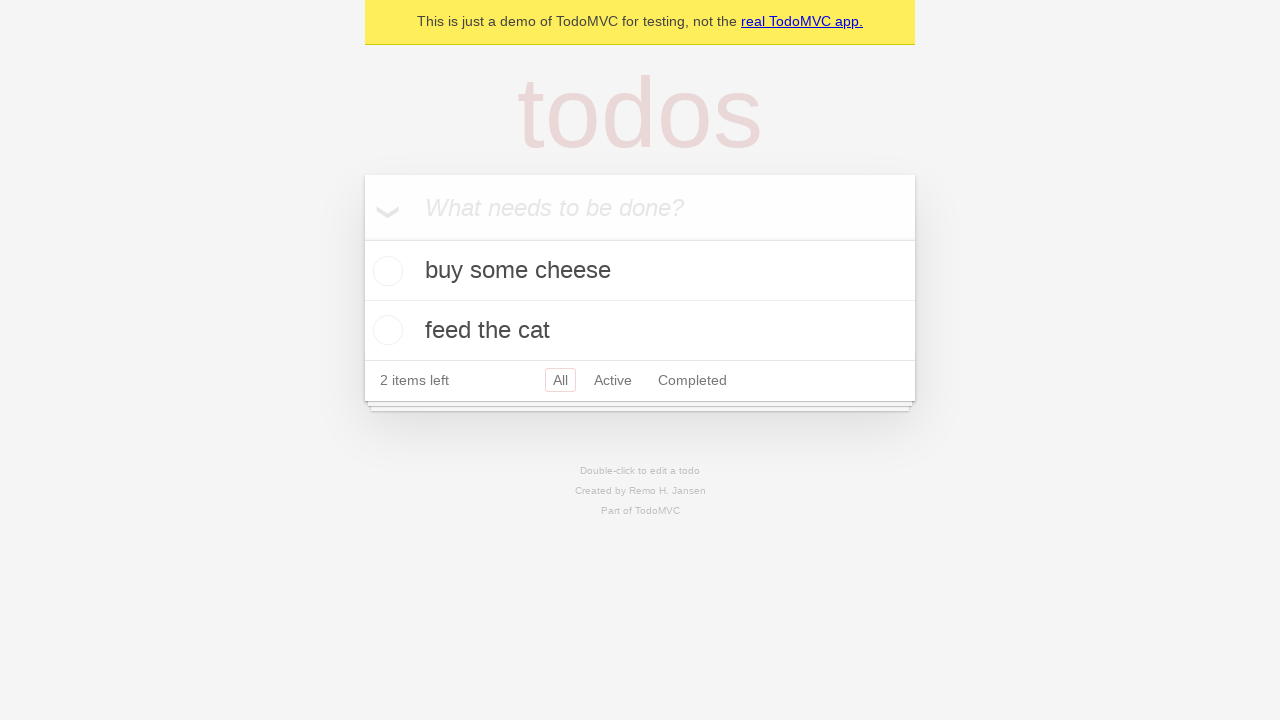

Checked the first todo item at (385, 271) on internal:testid=[data-testid="todo-item"s] >> nth=0 >> internal:role=checkbox
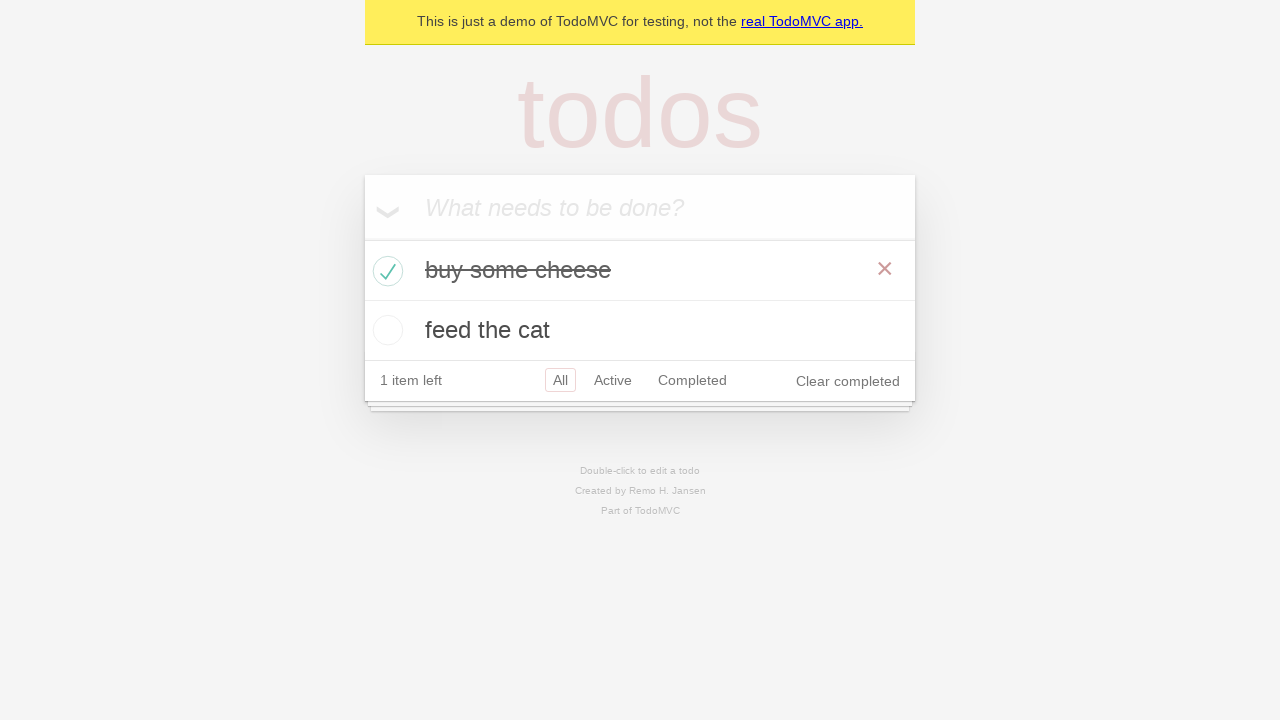

Reloaded the page
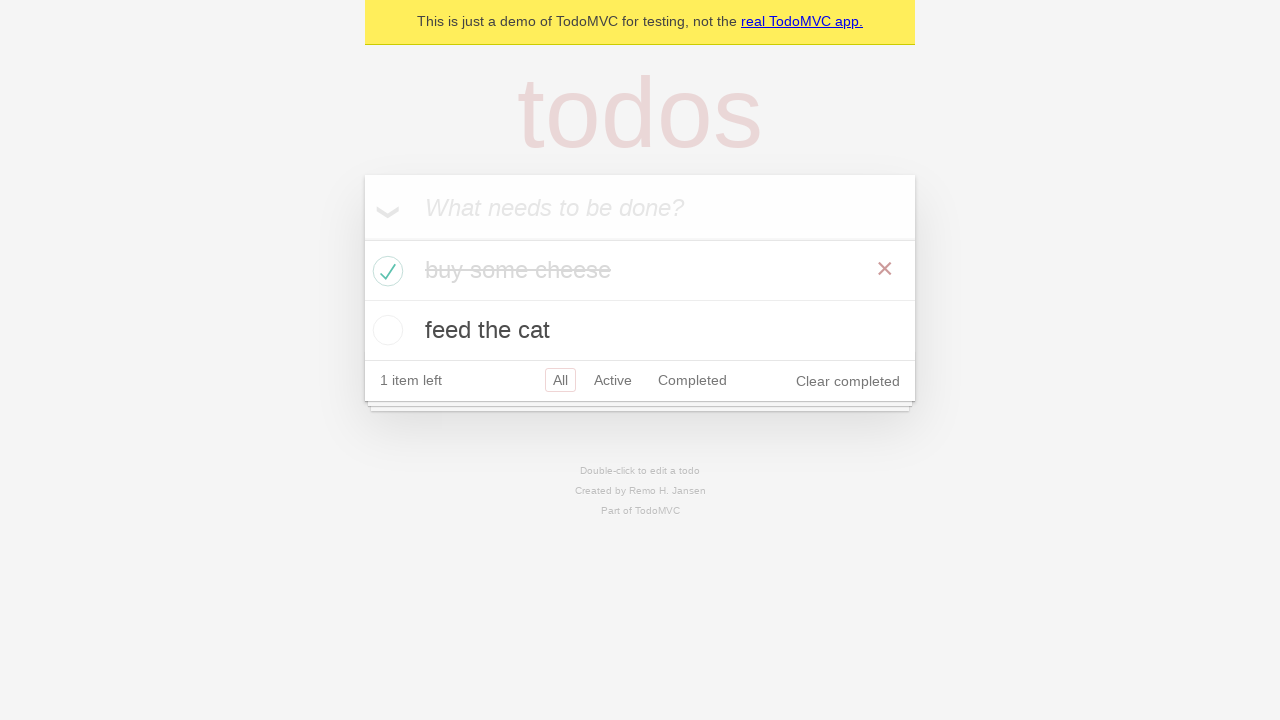

Waited for 2 todo items to load after page reload
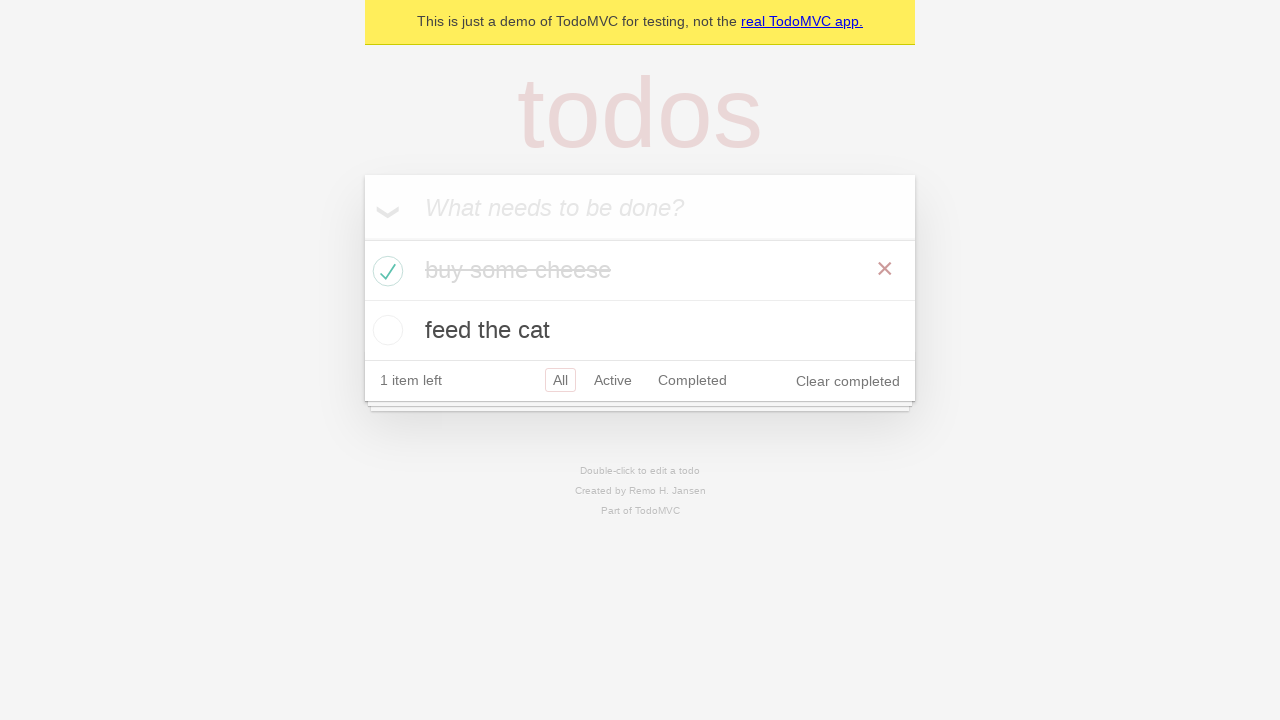

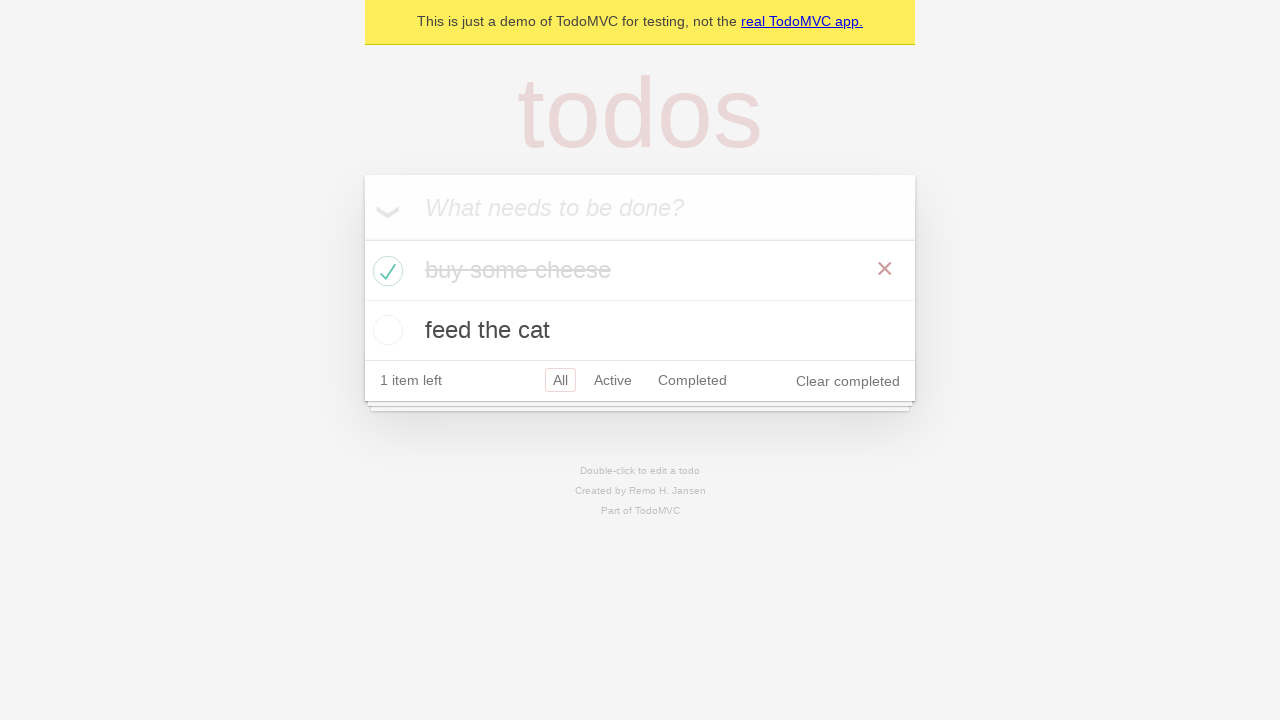